Tests dropdown/select element functionality by selecting options using different methods: by visible text, by index, and by value

Starting URL: https://training-support.net/webelements/selects

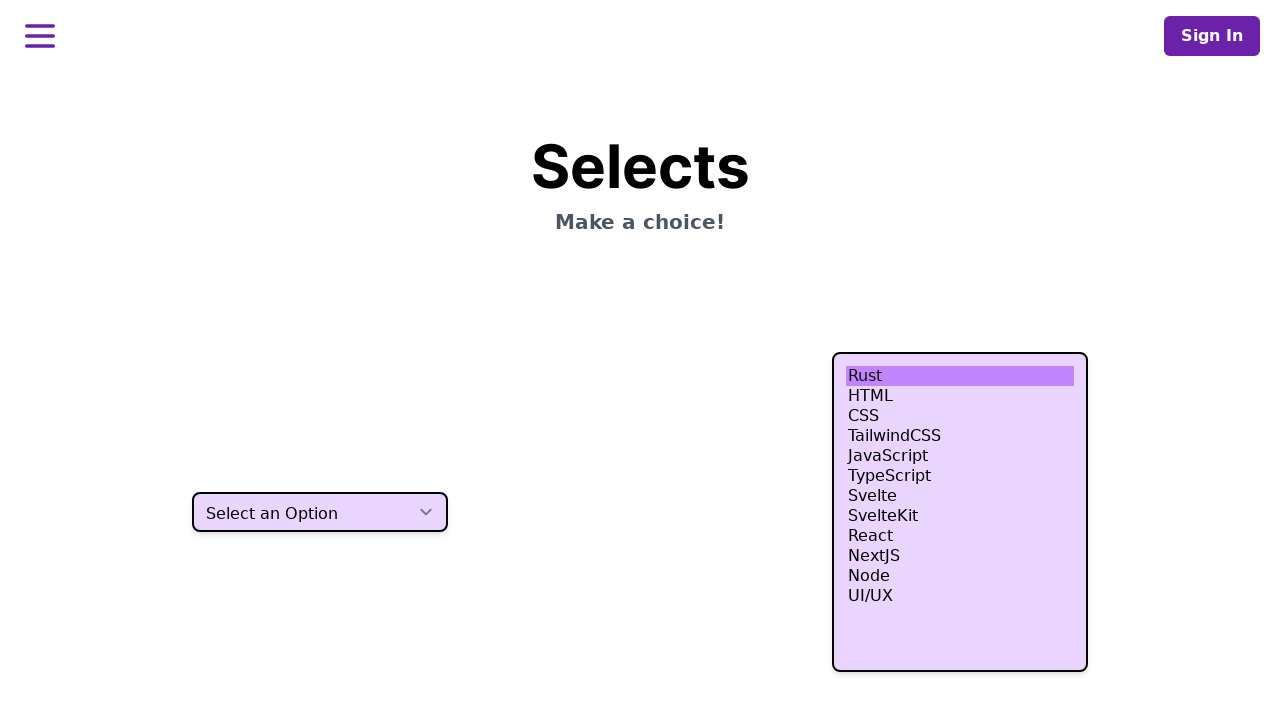

Selected 'One' option by visible text from dropdown on select.h-10
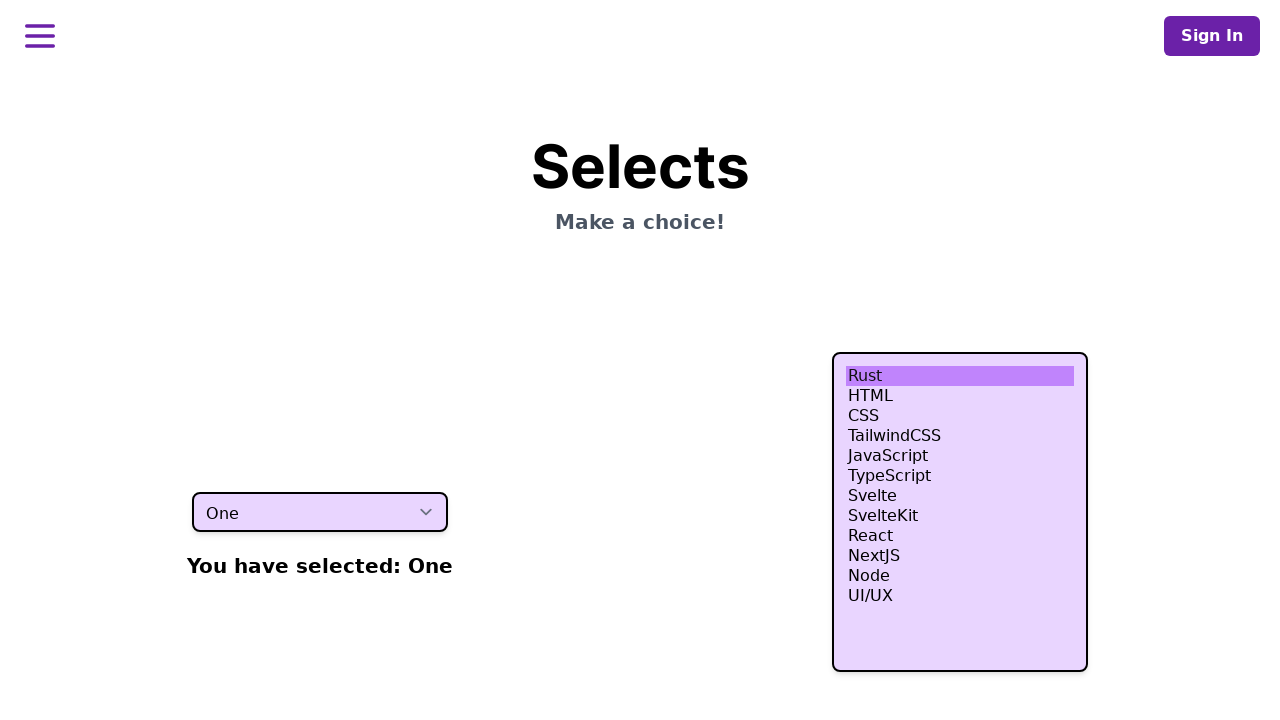

Selected third option (index 2) from dropdown on select.h-10
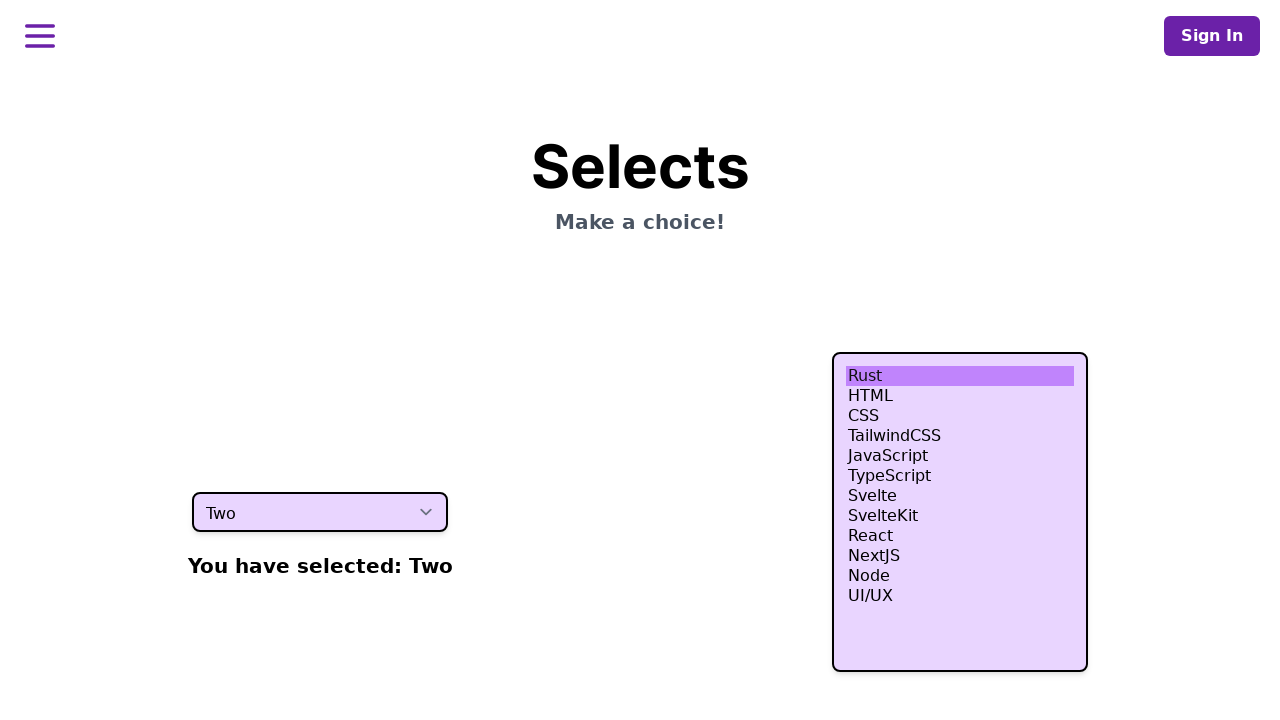

Selected option with value 'three' from dropdown on select.h-10
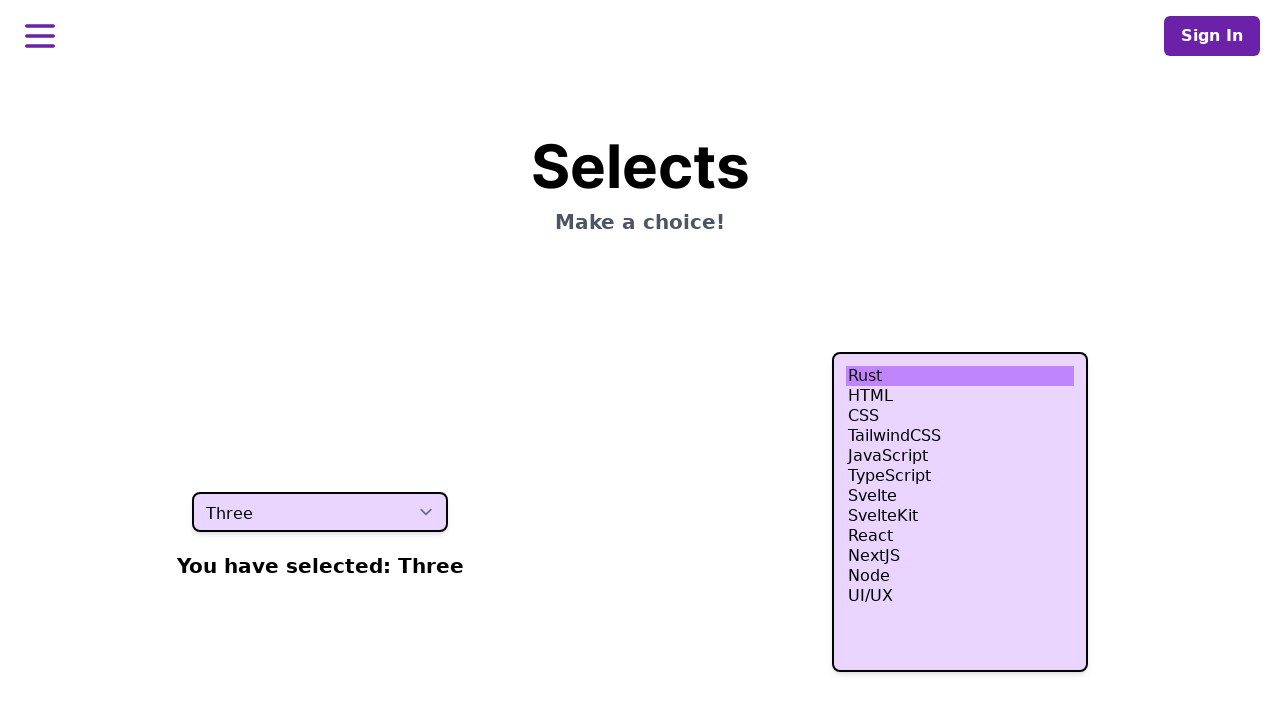

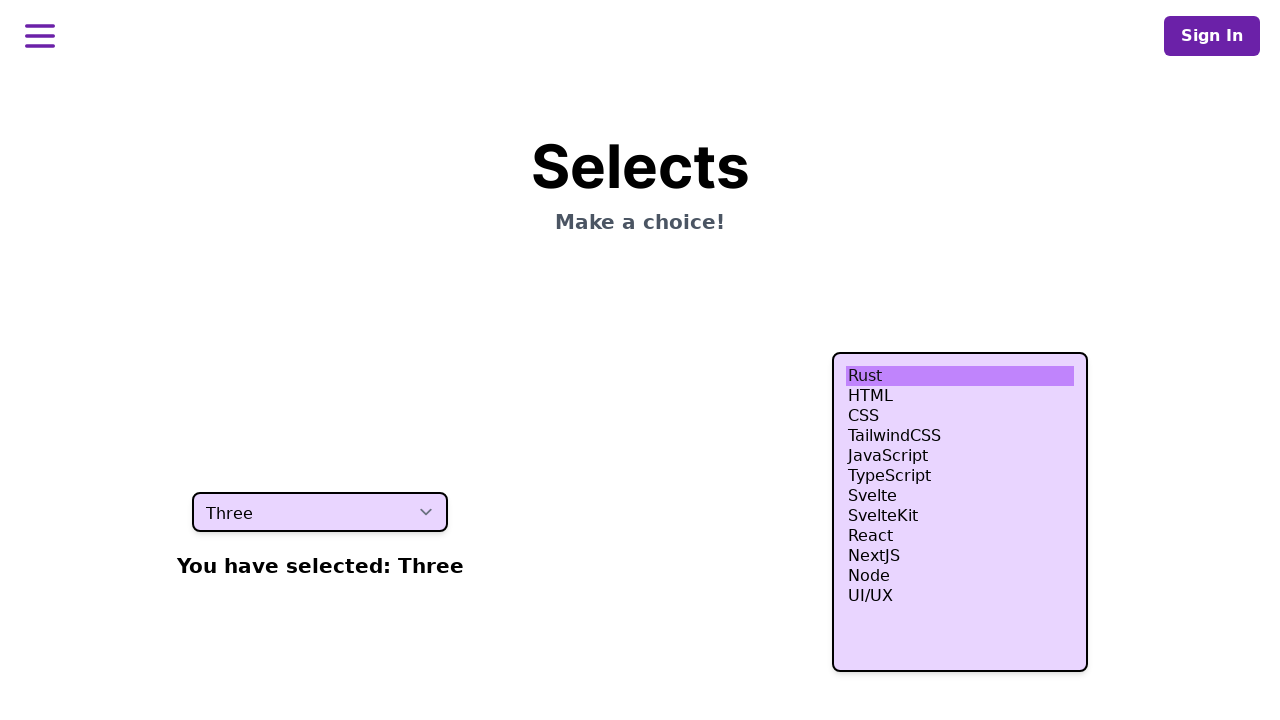